Tests the Elements section by navigating through Text Box, Check Box, and Web Tables, then fills out a registration form in the Web Tables modal with personal information and submits it.

Starting URL: https://demoqa.com/

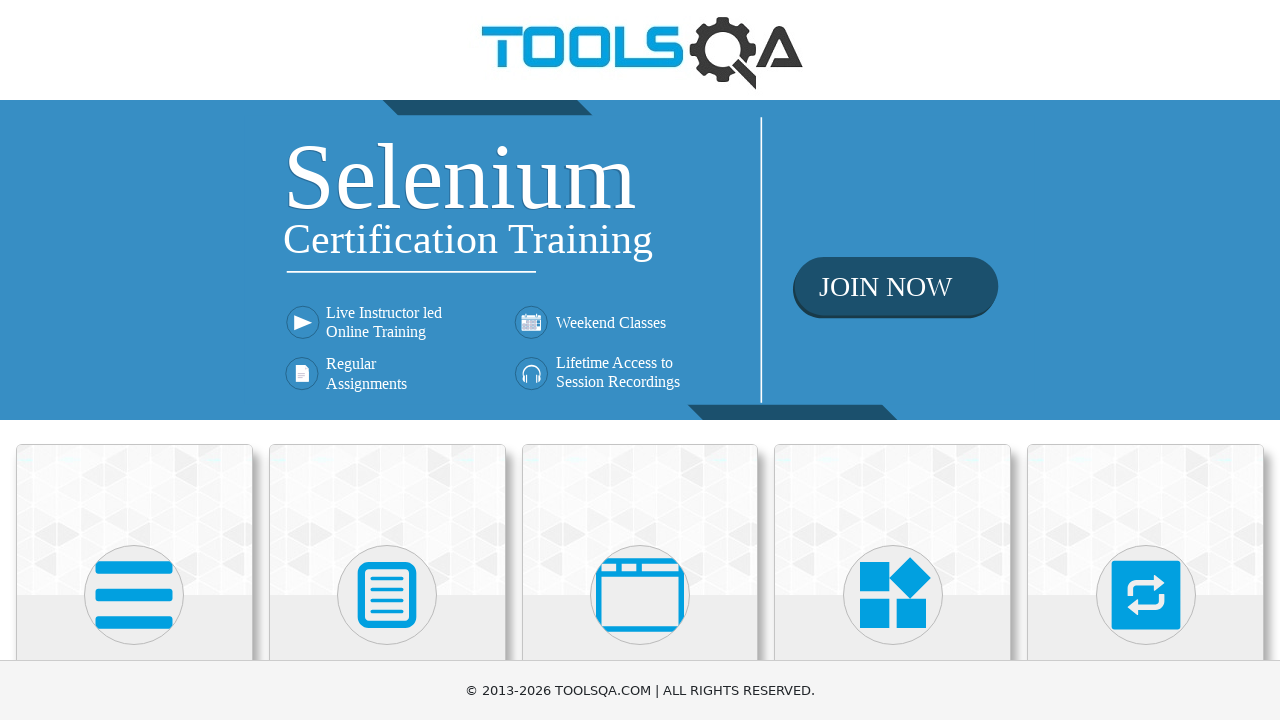

Clicked on Elements heading at (134, 360) on internal:role=heading[name="Elements"i]
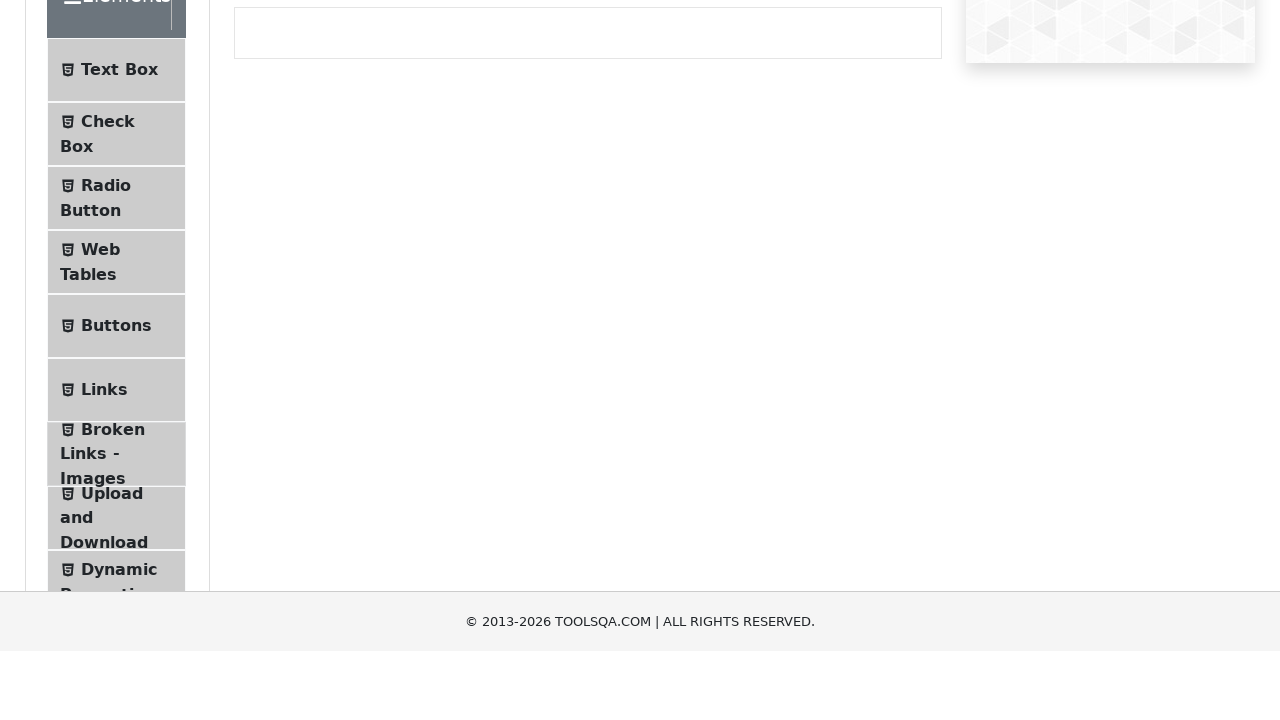

Clicked on Text Box at (119, 261) on internal:text="Text Box"i
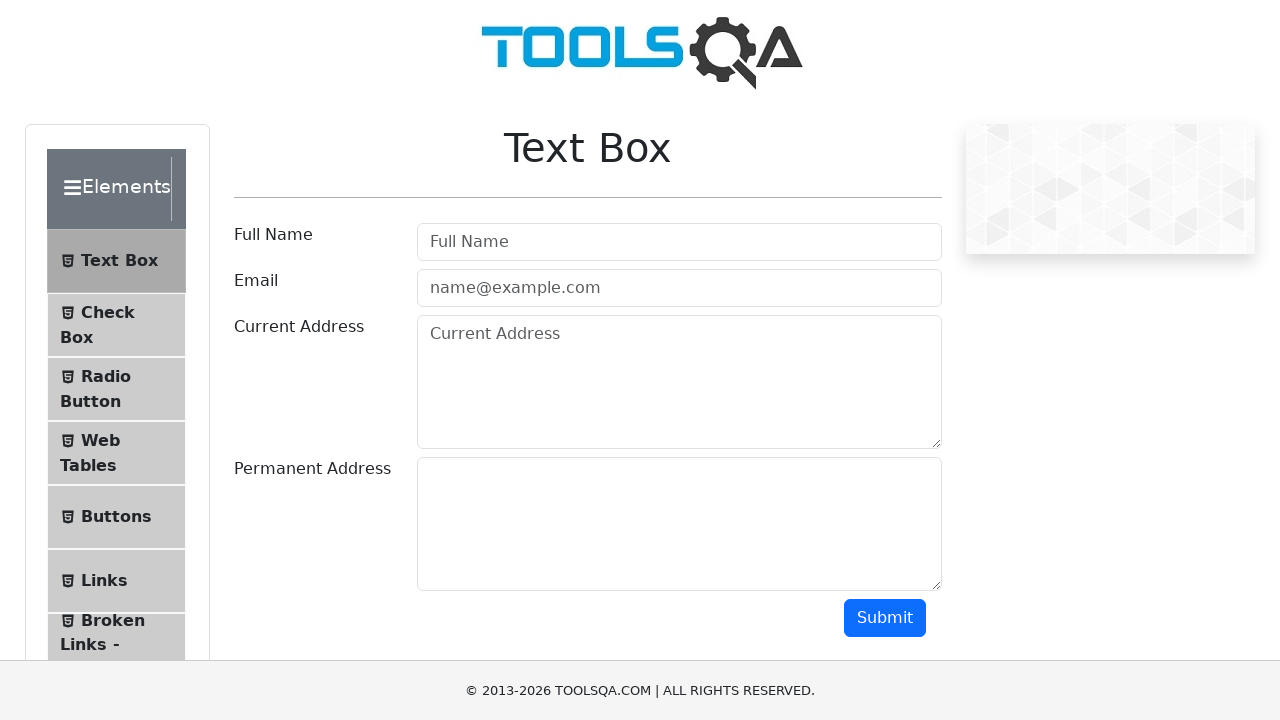

Clicked on Check Box at (116, 325) on li >> internal:has-text="Check Box"i
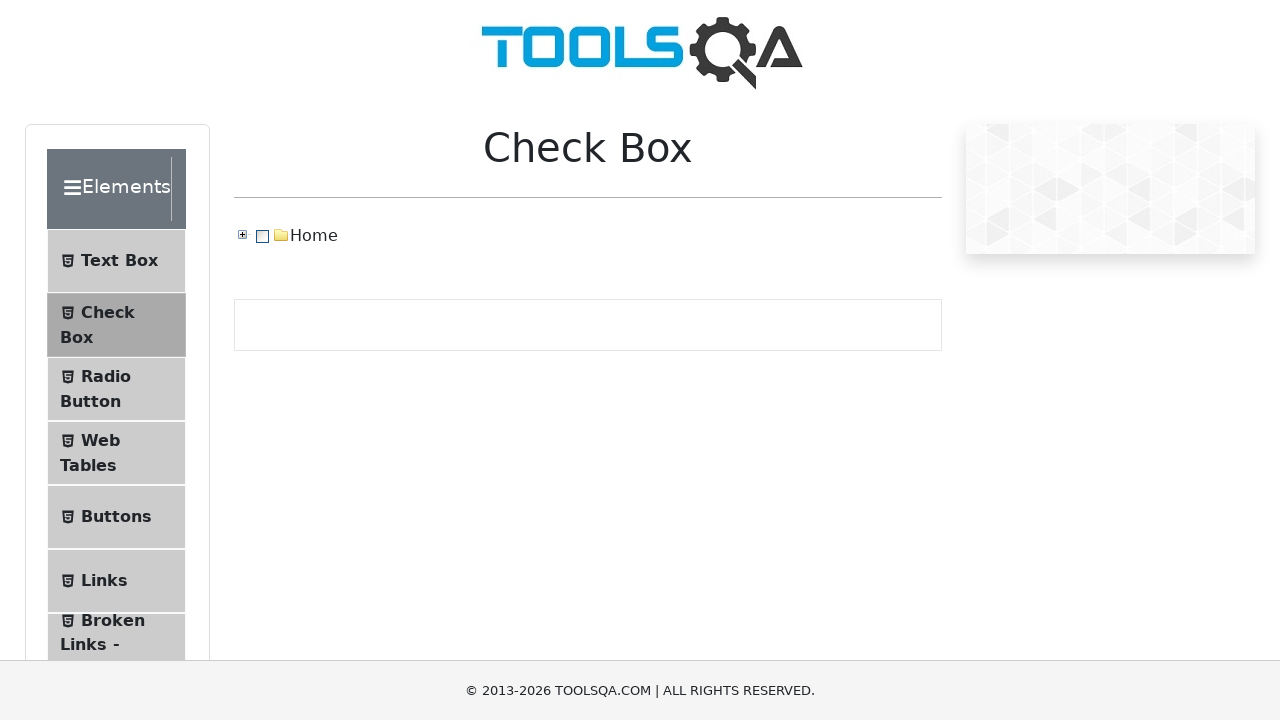

Clicked on Web Tables at (116, 453) on li >> internal:has-text="Web Tables"i
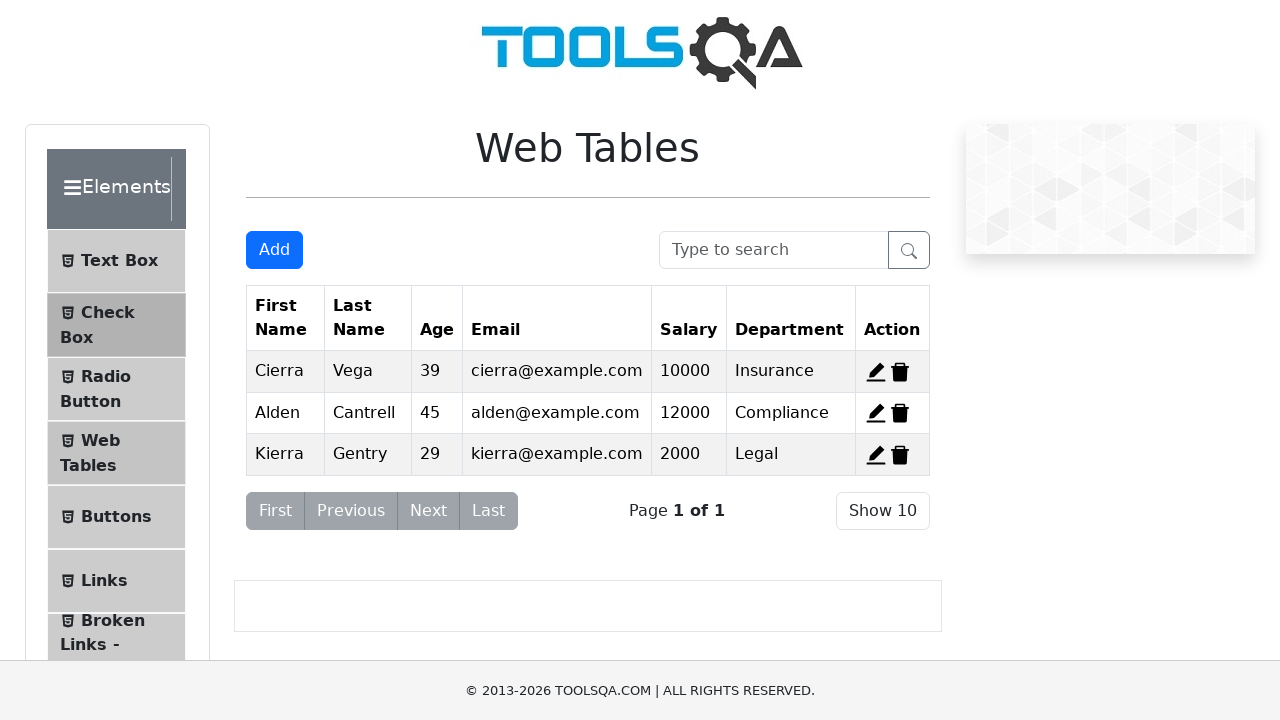

Clicked Add button to open registration form at (274, 250) on internal:role=button[name="Add"i]
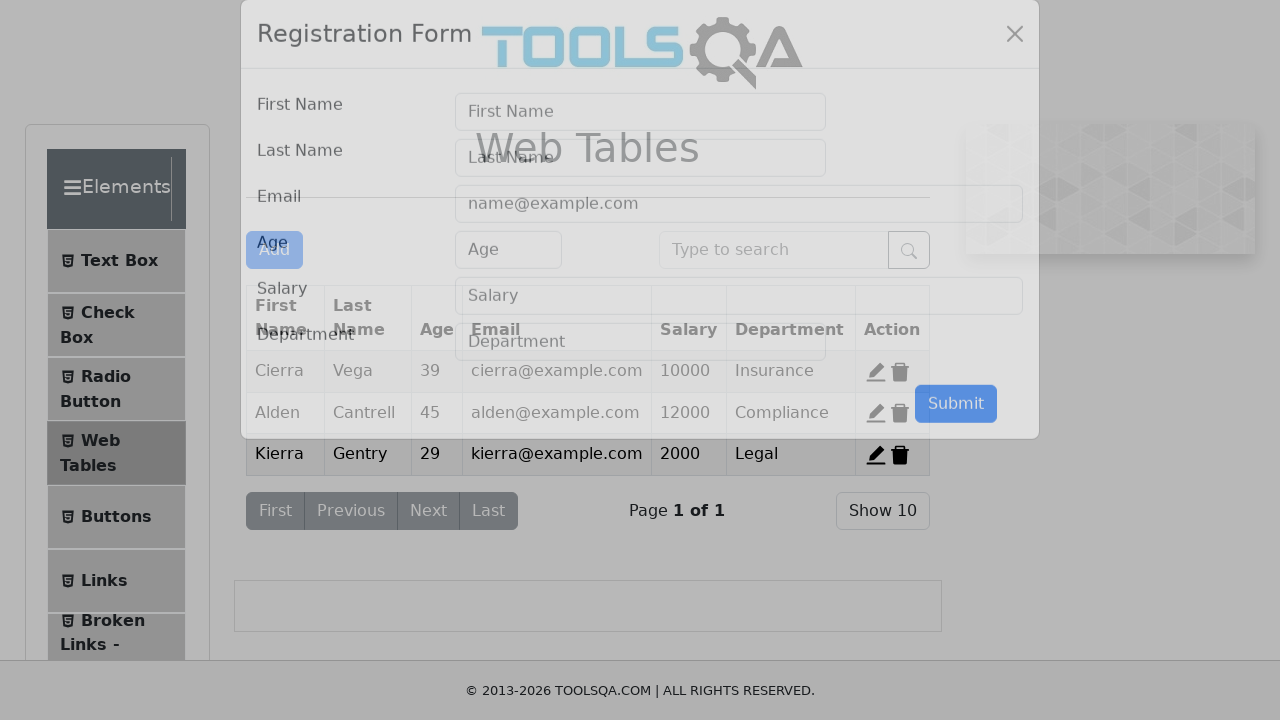

First Name field is visible
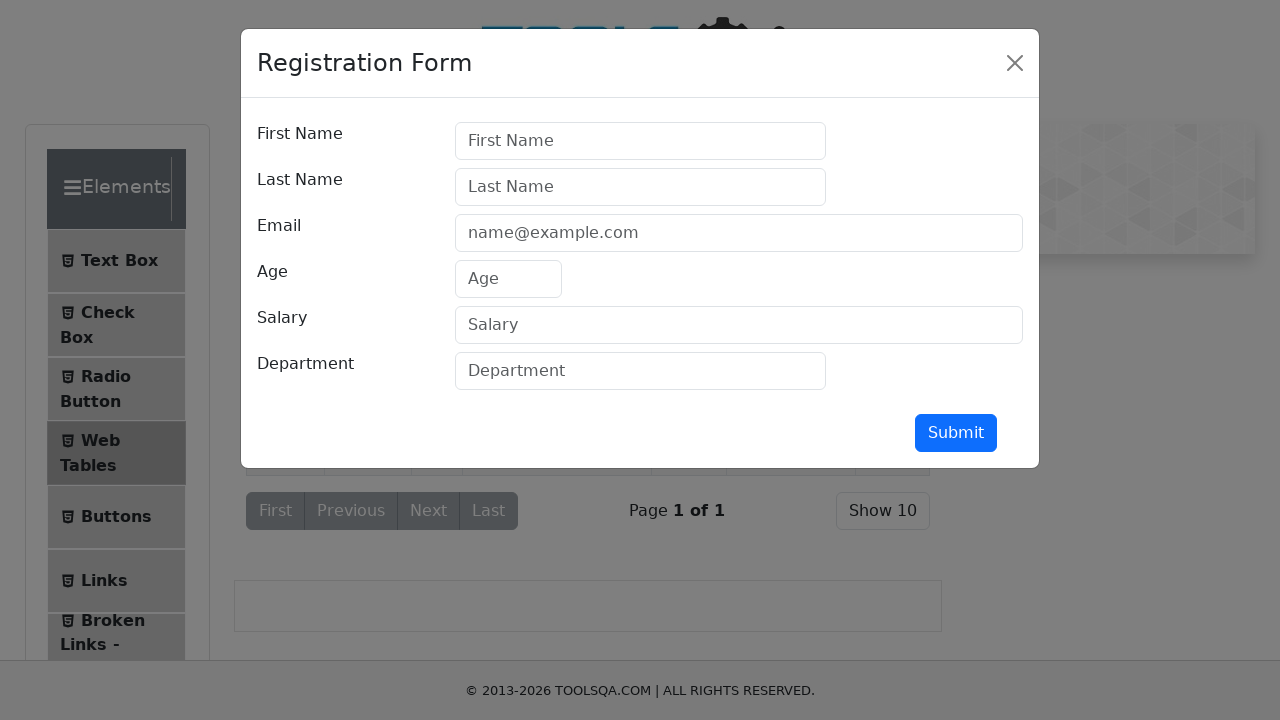

Filled First Name field with 'Abdullah' on internal:attr=[placeholder="First Name"i]
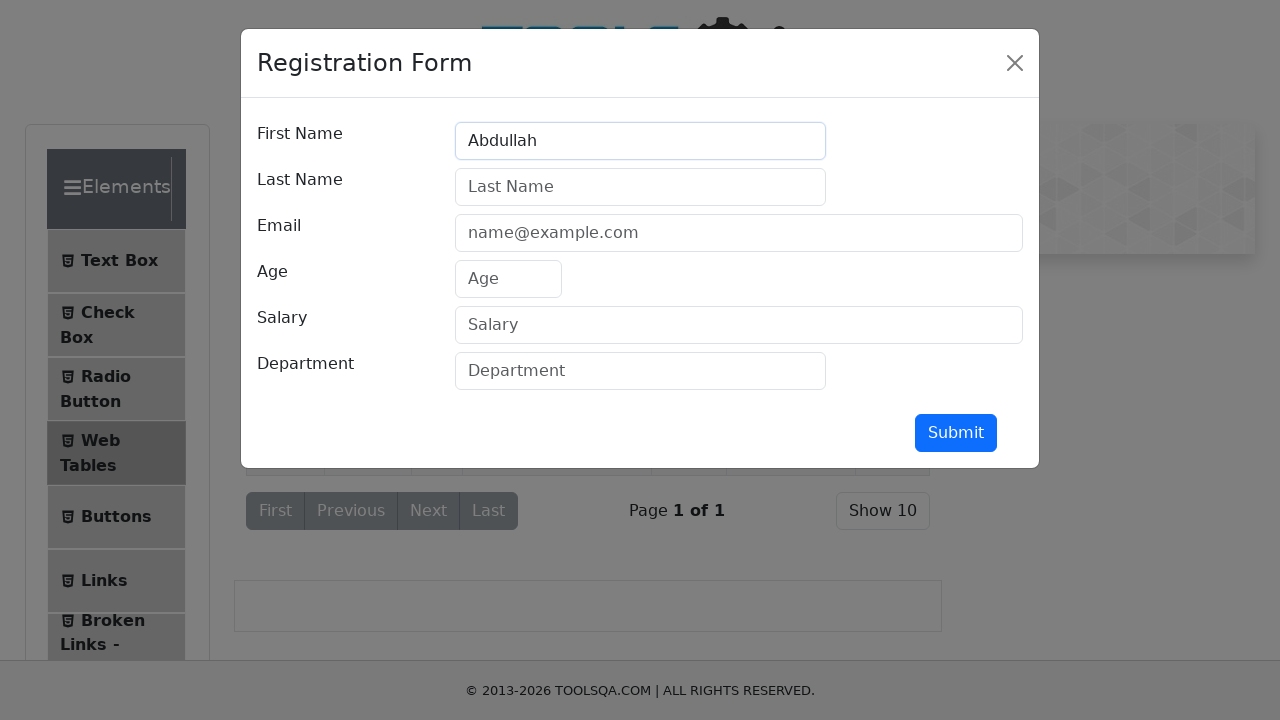

Filled Last Name field with 'Khizar' on internal:attr=[placeholder="Last Name"i]
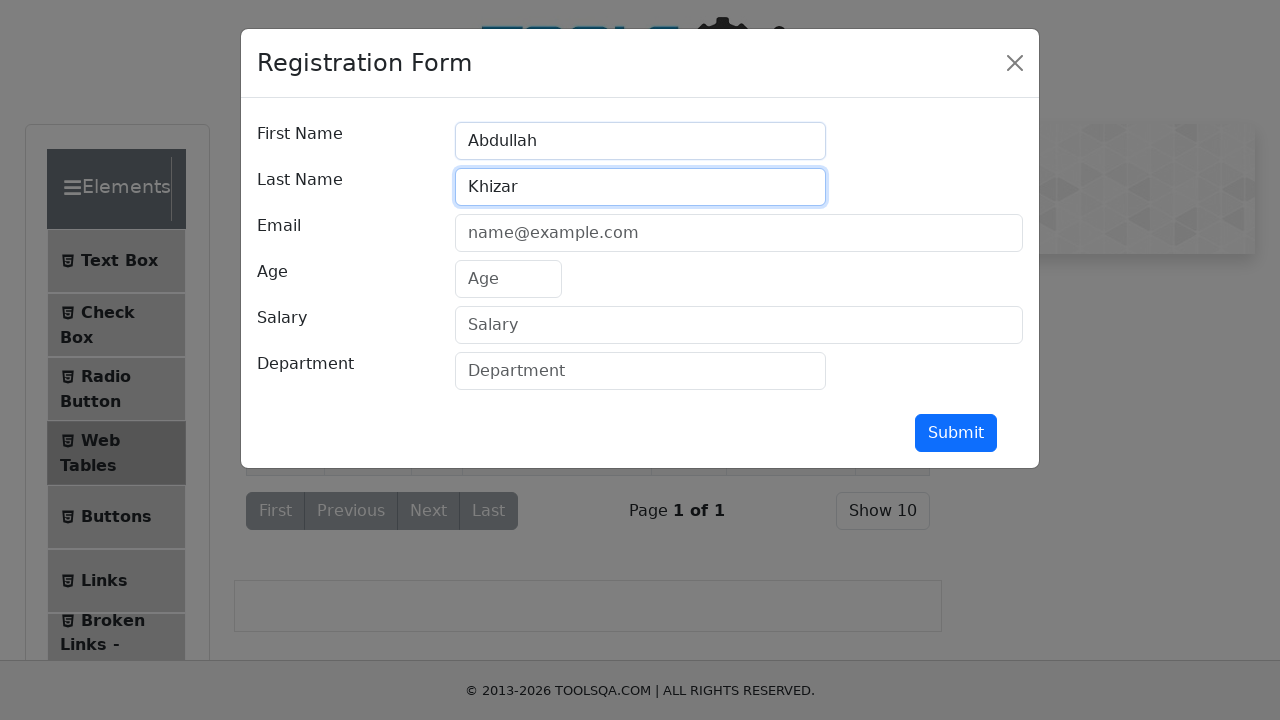

Filled Email field with 'Abdullahkhizar@gmail.com' on internal:attr=[placeholder="name@example.com"i]
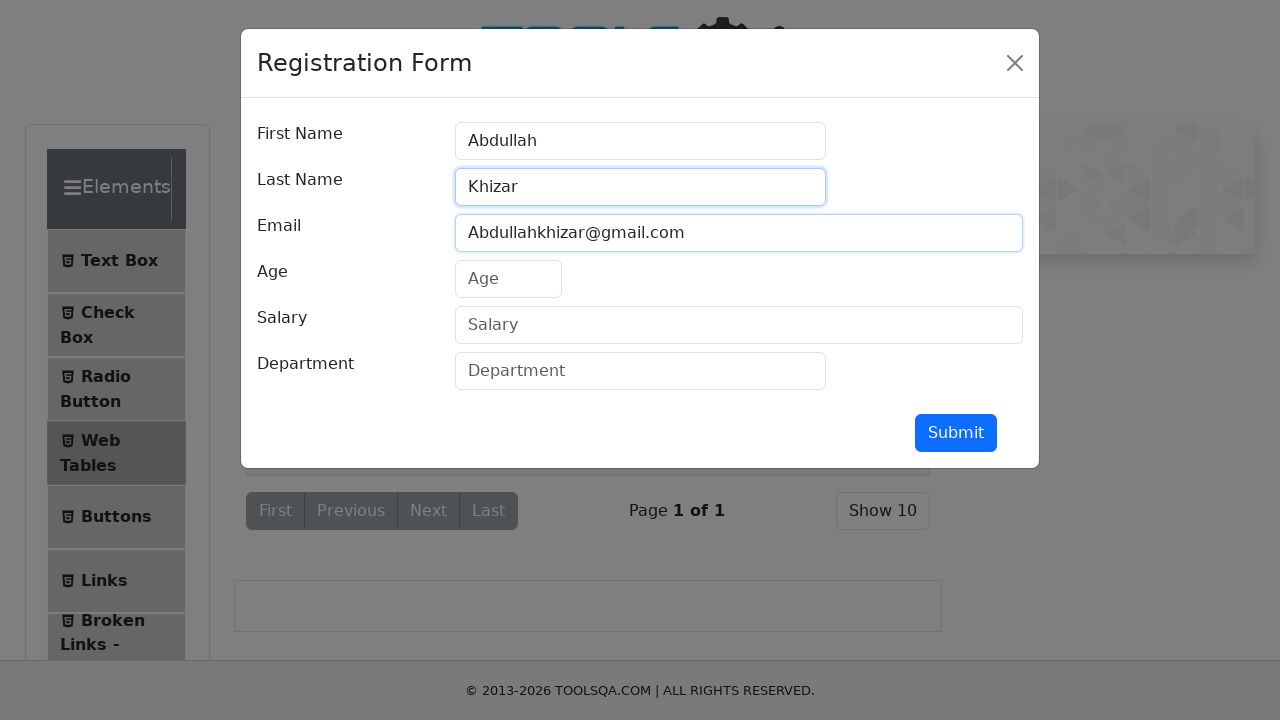

Filled Age field with '32' on internal:attr=[placeholder="Age"i]
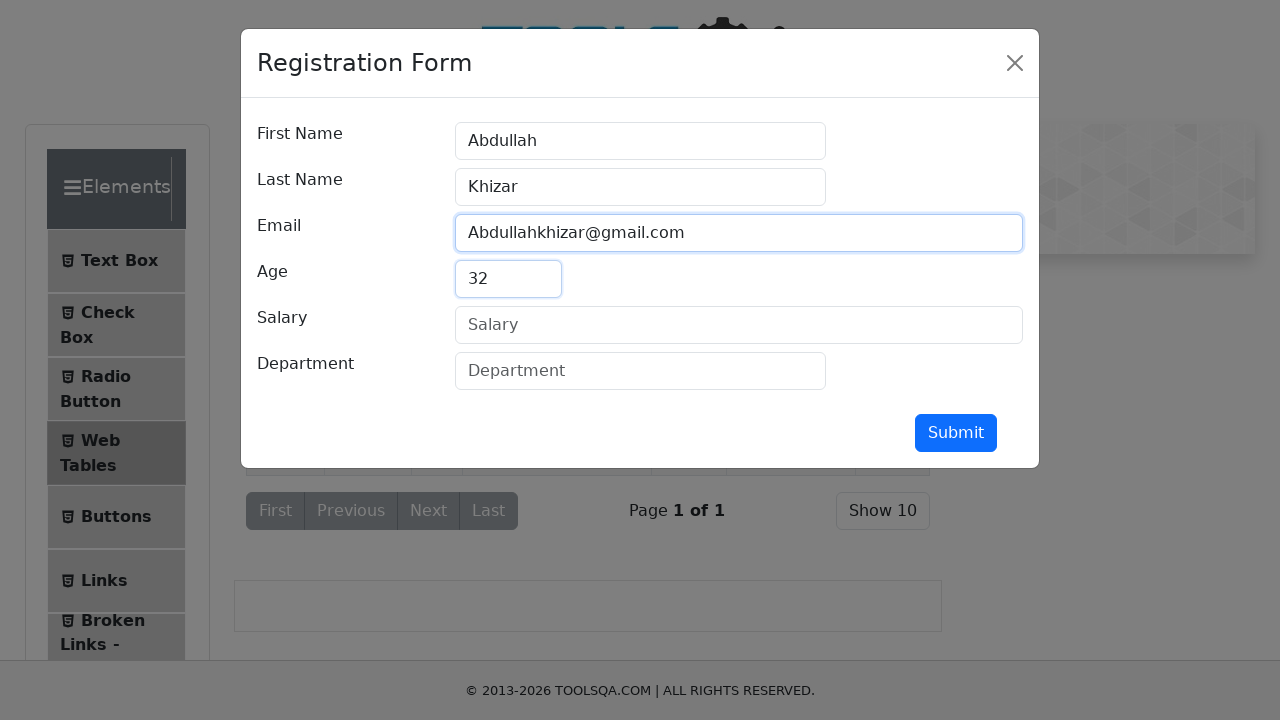

Filled Salary field with '2222' on internal:attr=[placeholder="Salary"i]
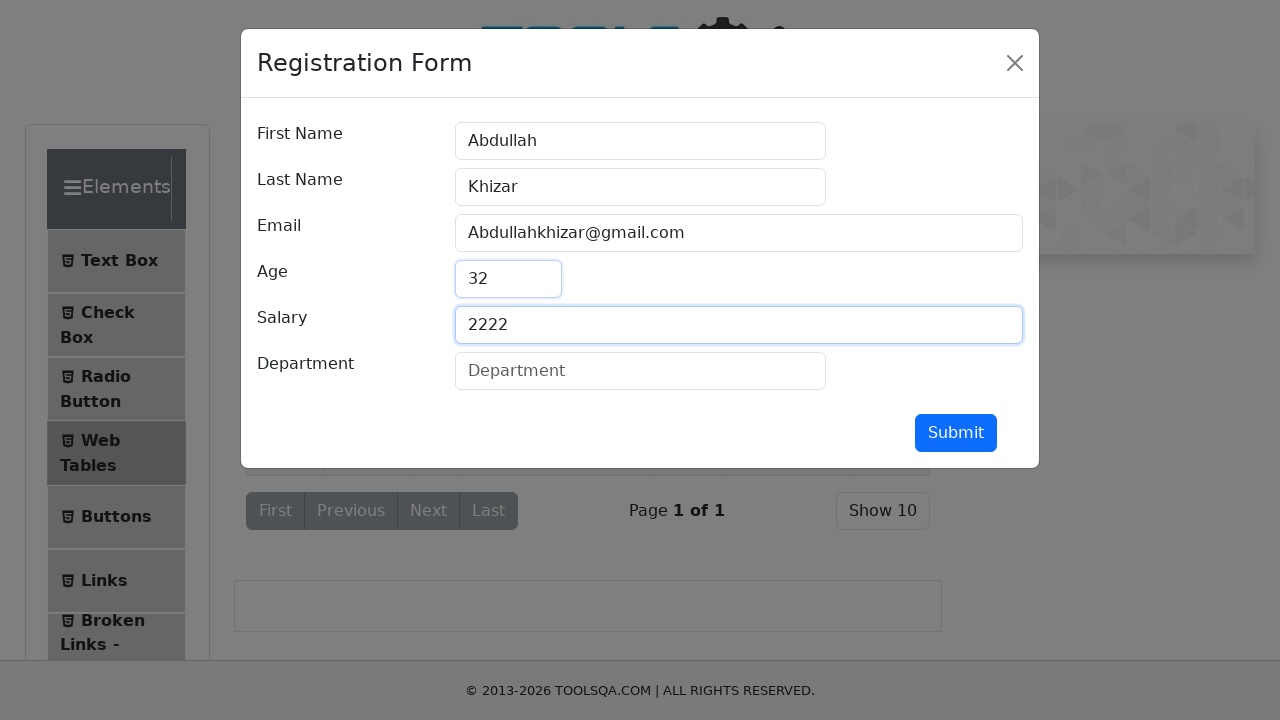

Filled Department field with 'QA Automation' on internal:attr=[placeholder="Department"i]
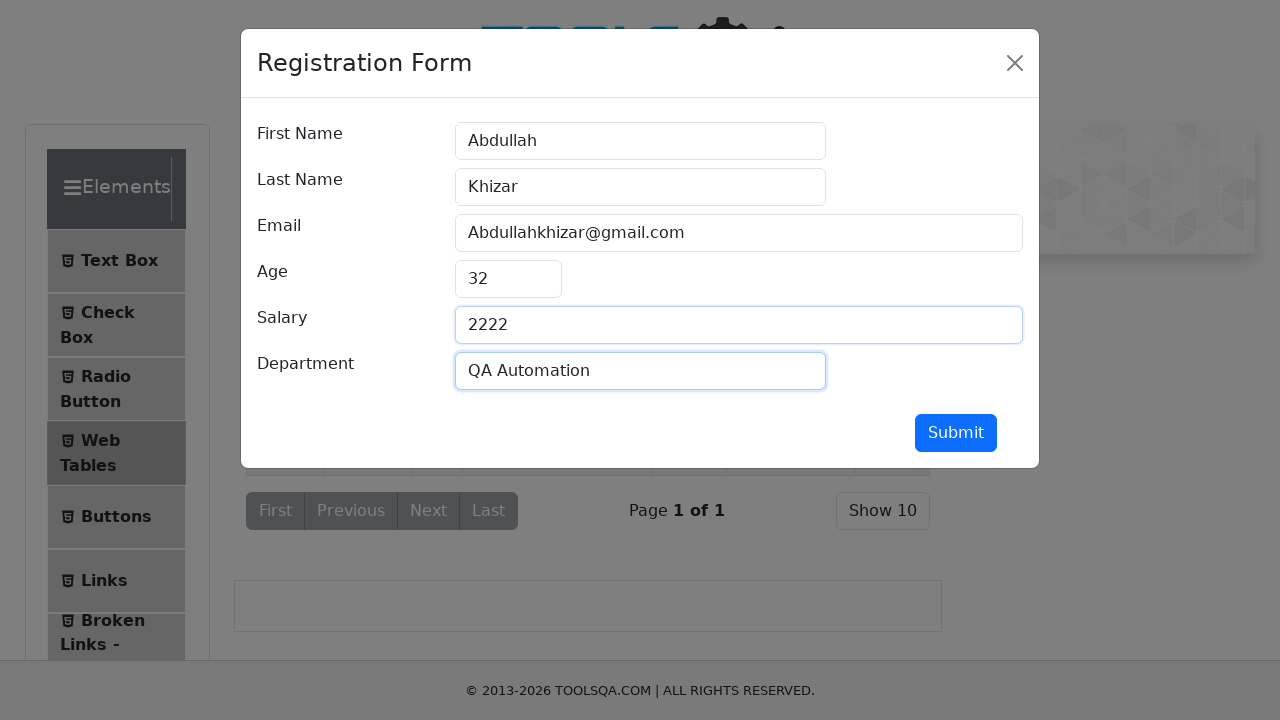

Clicked Submit button to register user at (956, 433) on internal:role=button[name="Submit"i]
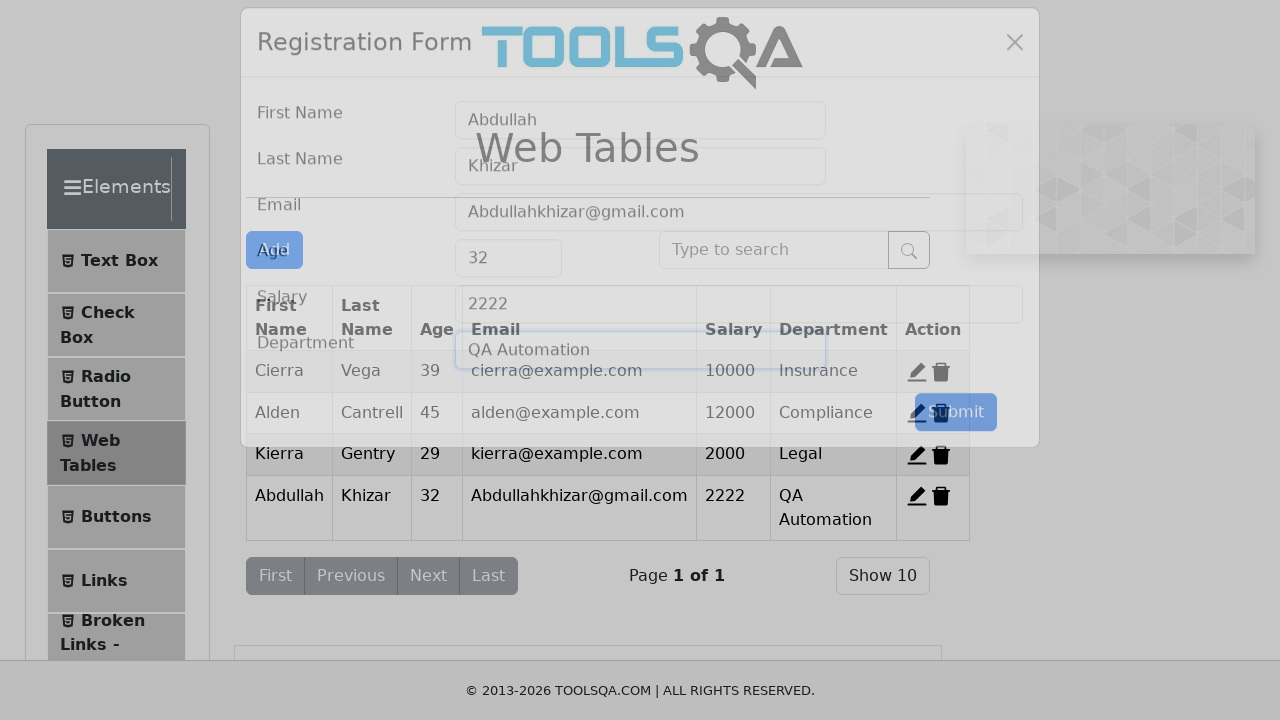

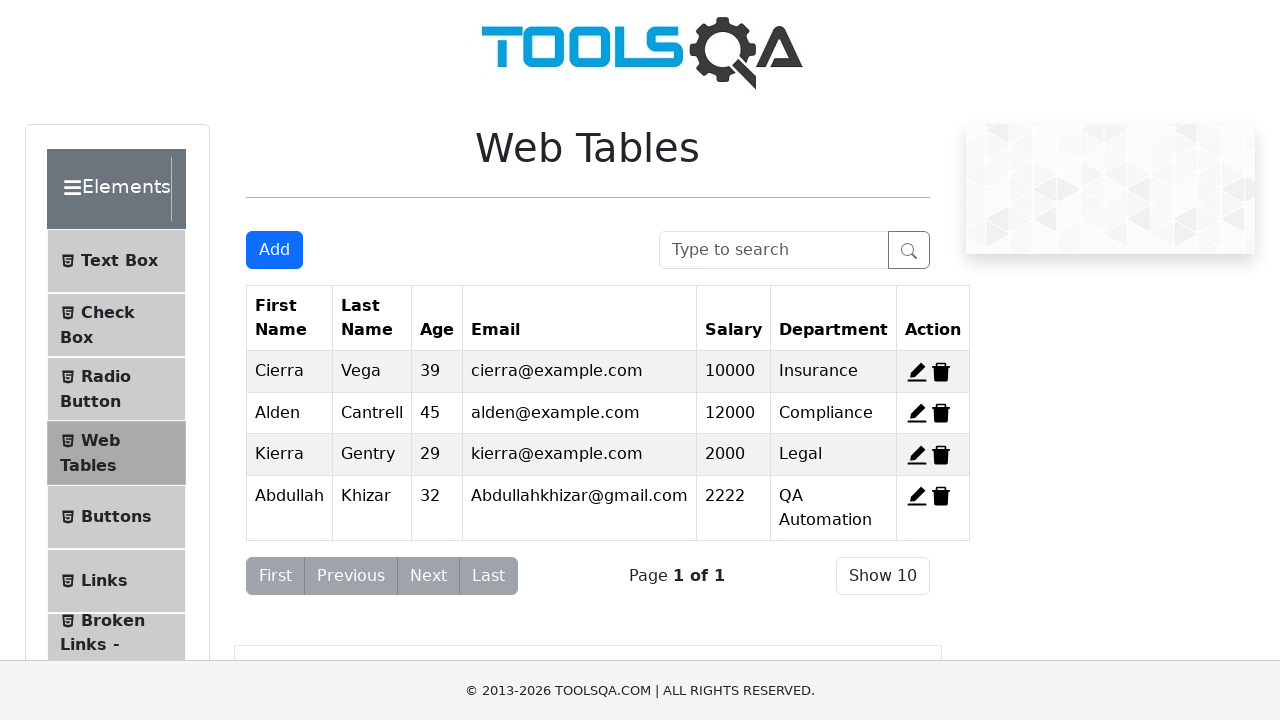